Tests different click types including double-click, right-click, and left-click on various buttons

Starting URL: https://testkru.com/Elements/Buttons

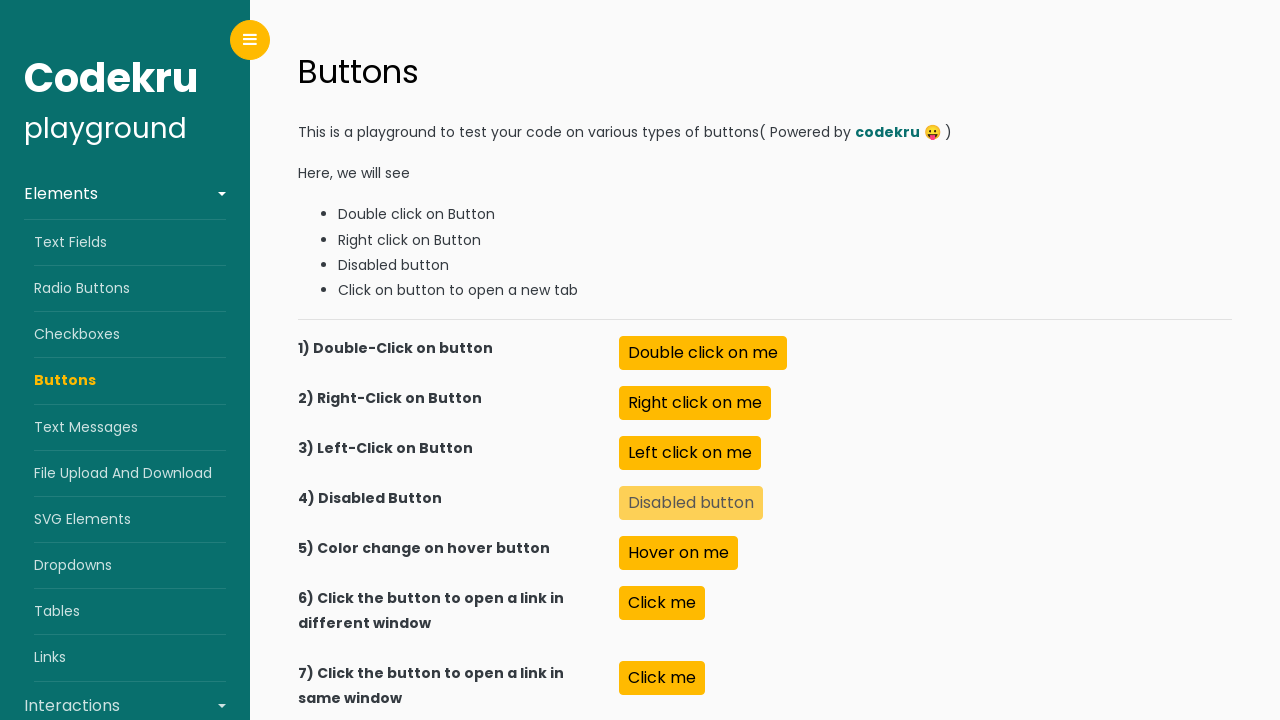

Double-clicked the double click button at (703, 353) on xpath=//button[@id='doubleClick']
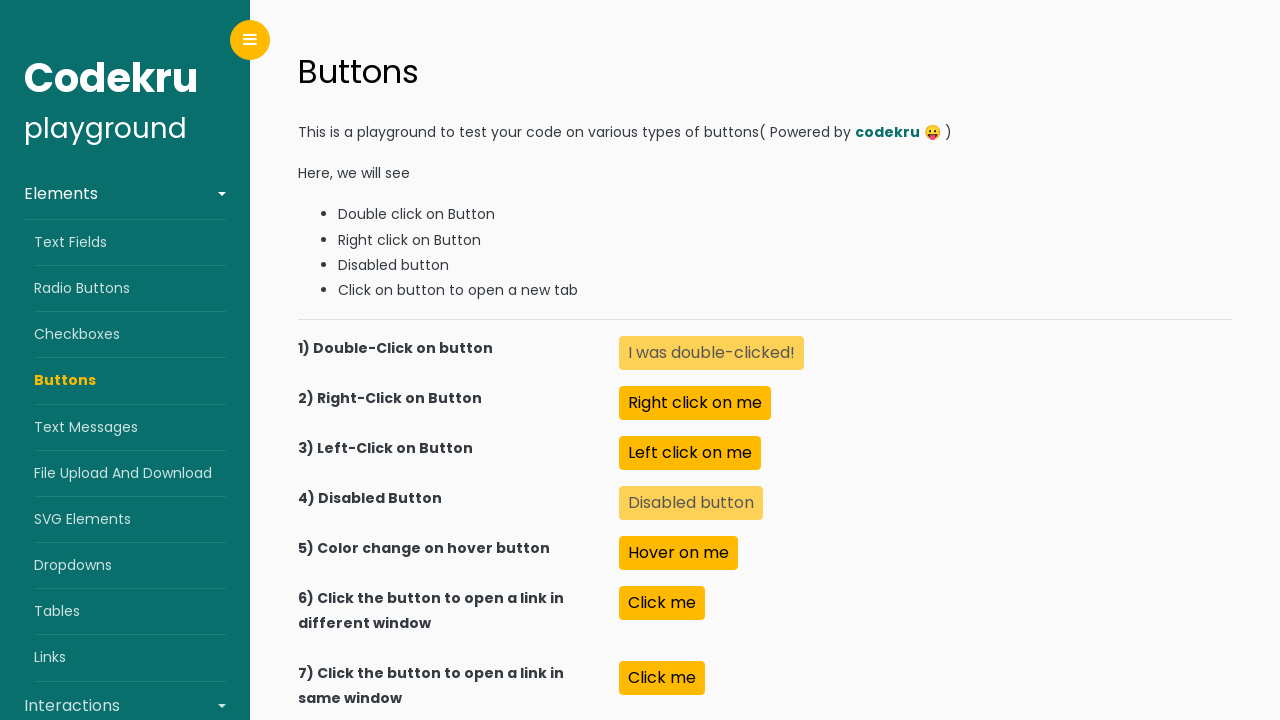

Right-clicked the right click button at (695, 403) on //button[@id='rightClick']
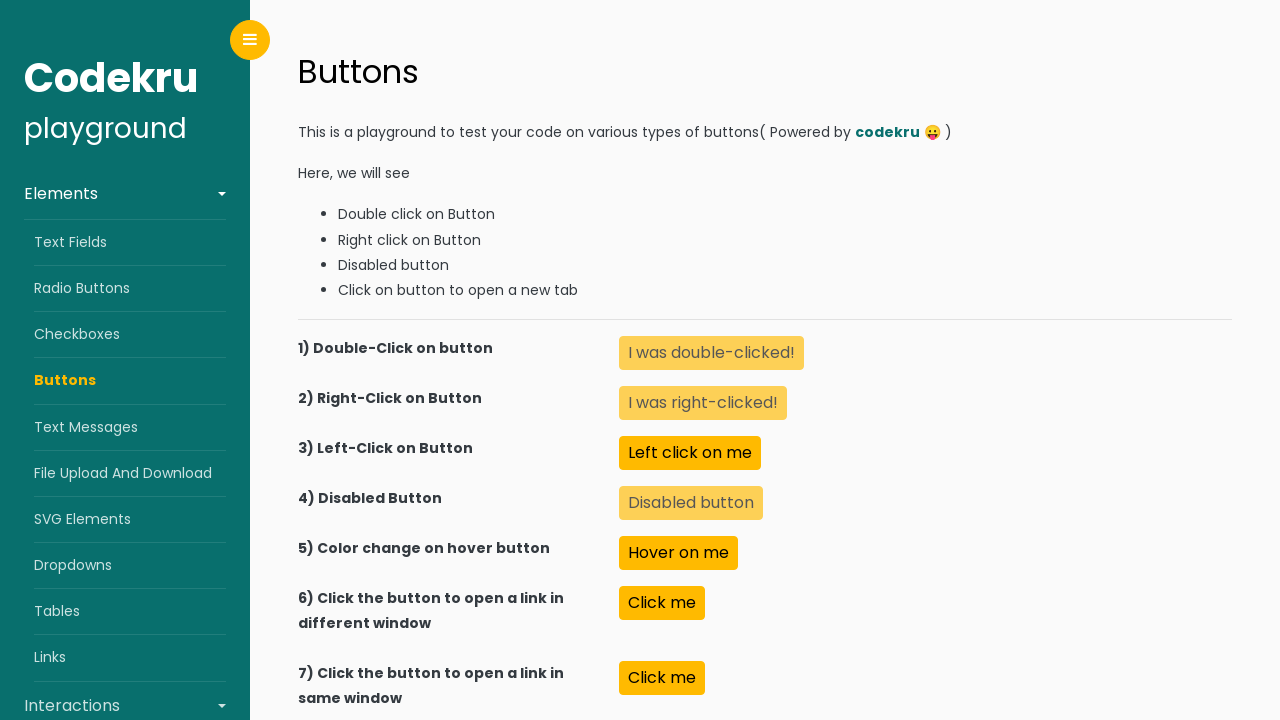

Left-clicked the left click button at (690, 453) on xpath=//button[@id='leftClick']
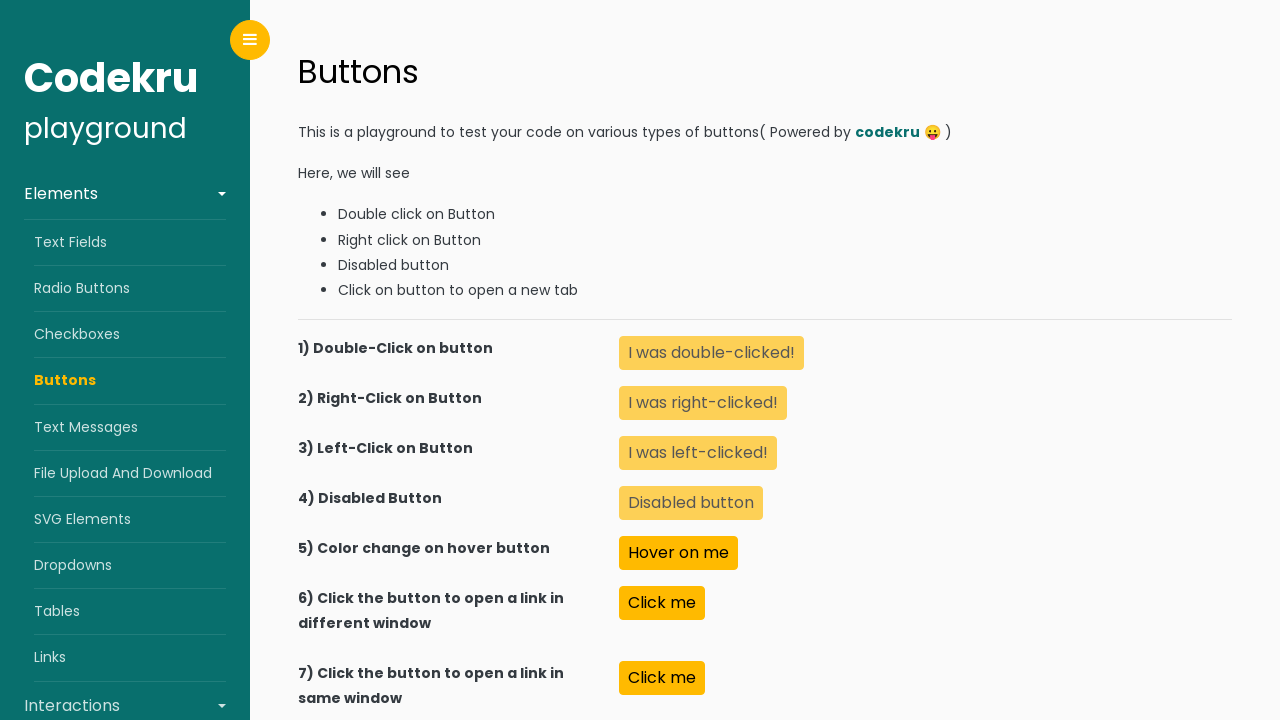

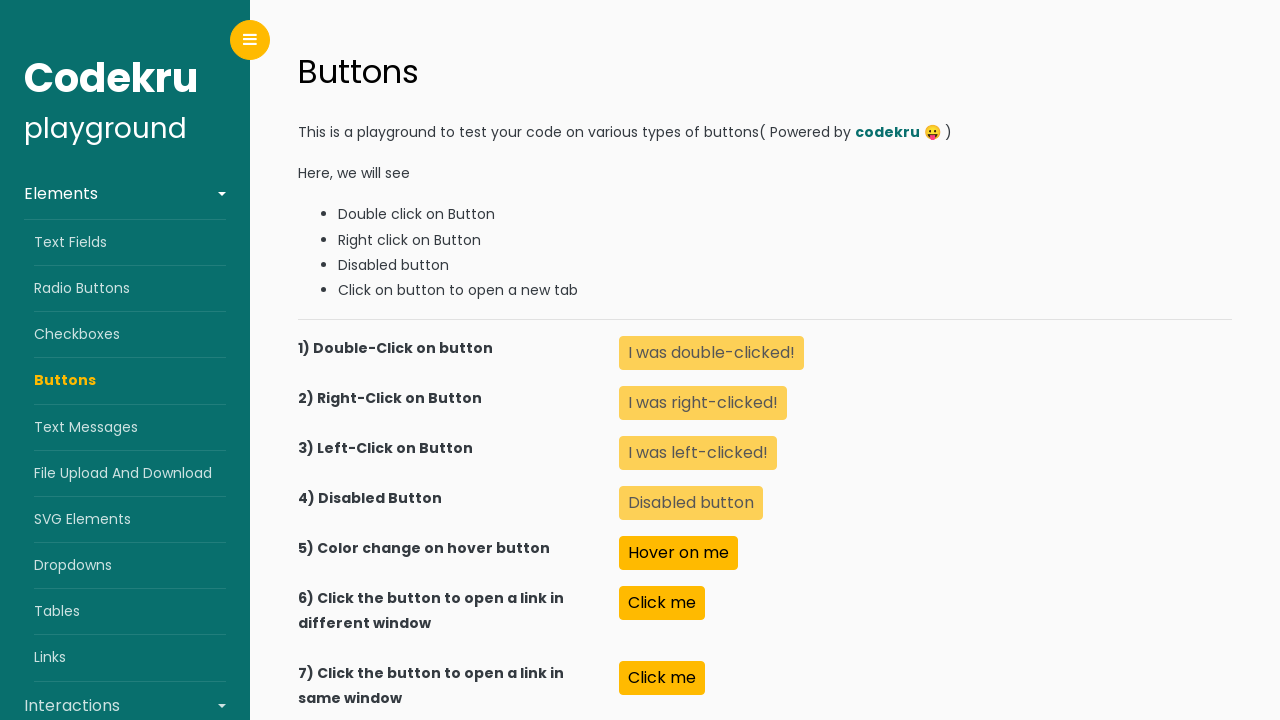